Tests relative locator functionality by finding a span element and clicking on a related element positioned to its right

Starting URL: https://awesomeqa.com/practice.html

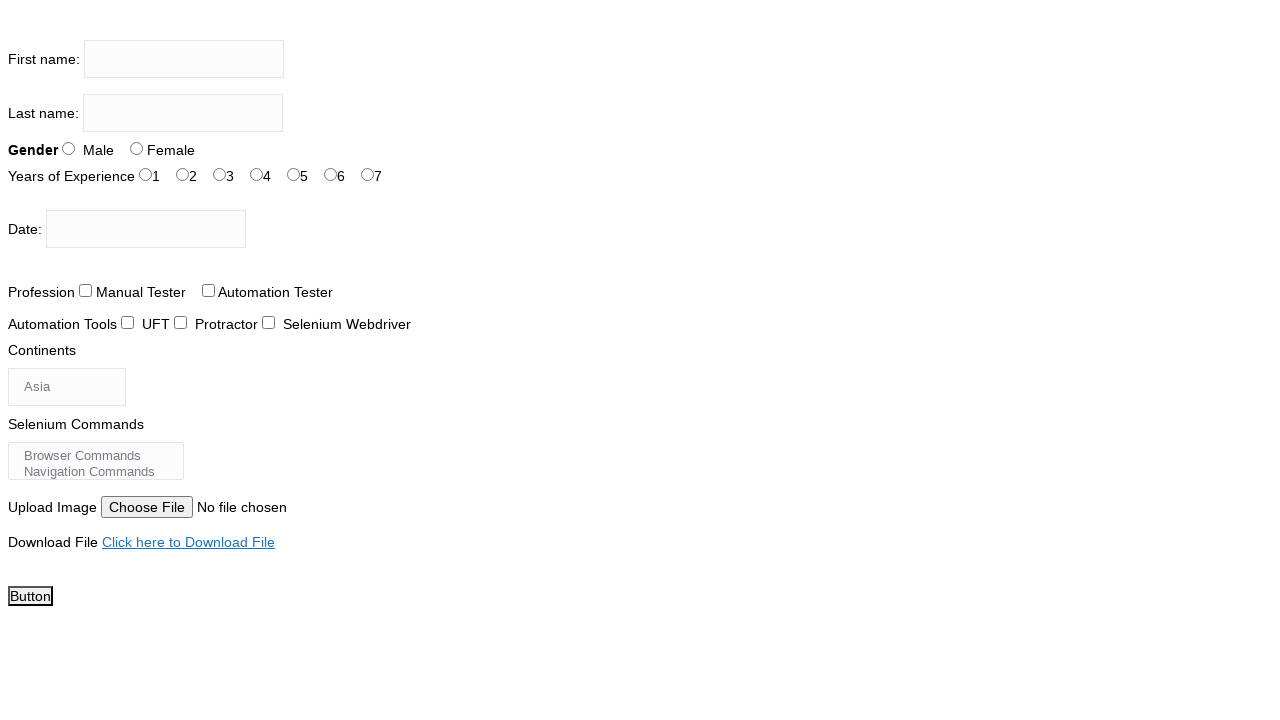

Located span element with 'Years of Experience' text
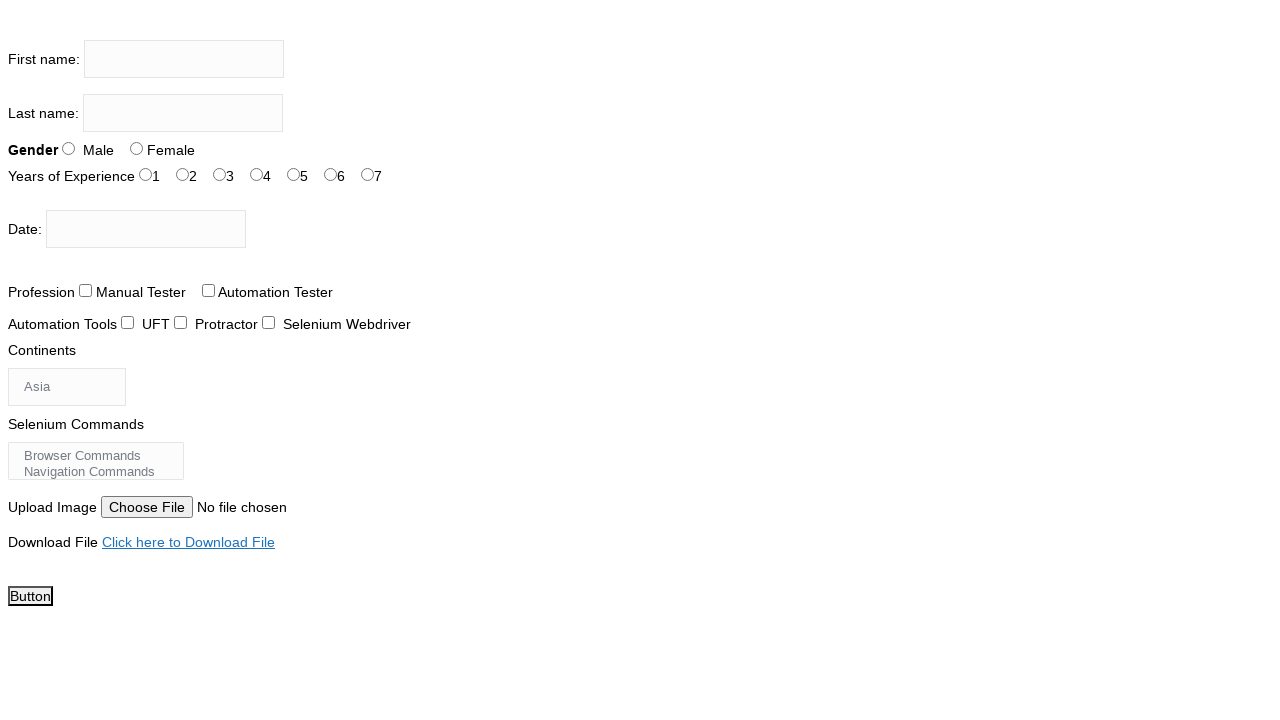

Waited for span element to become visible
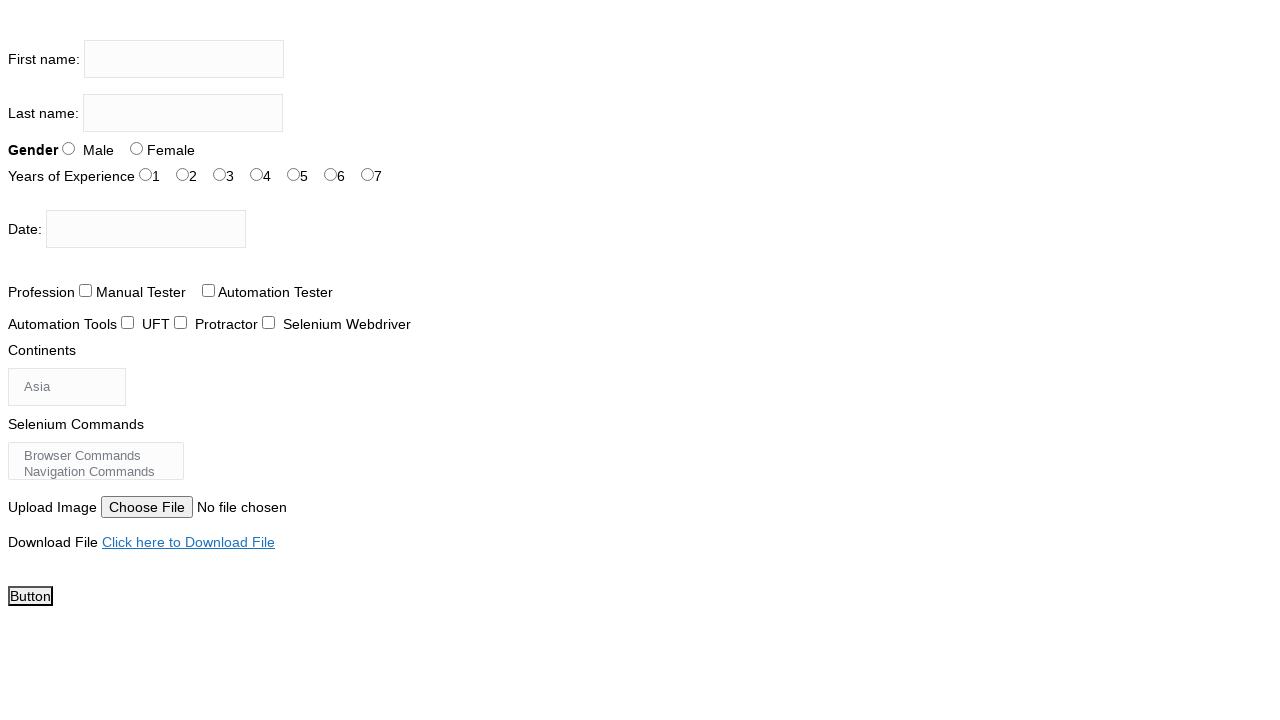

Retrieved bounding box of span element
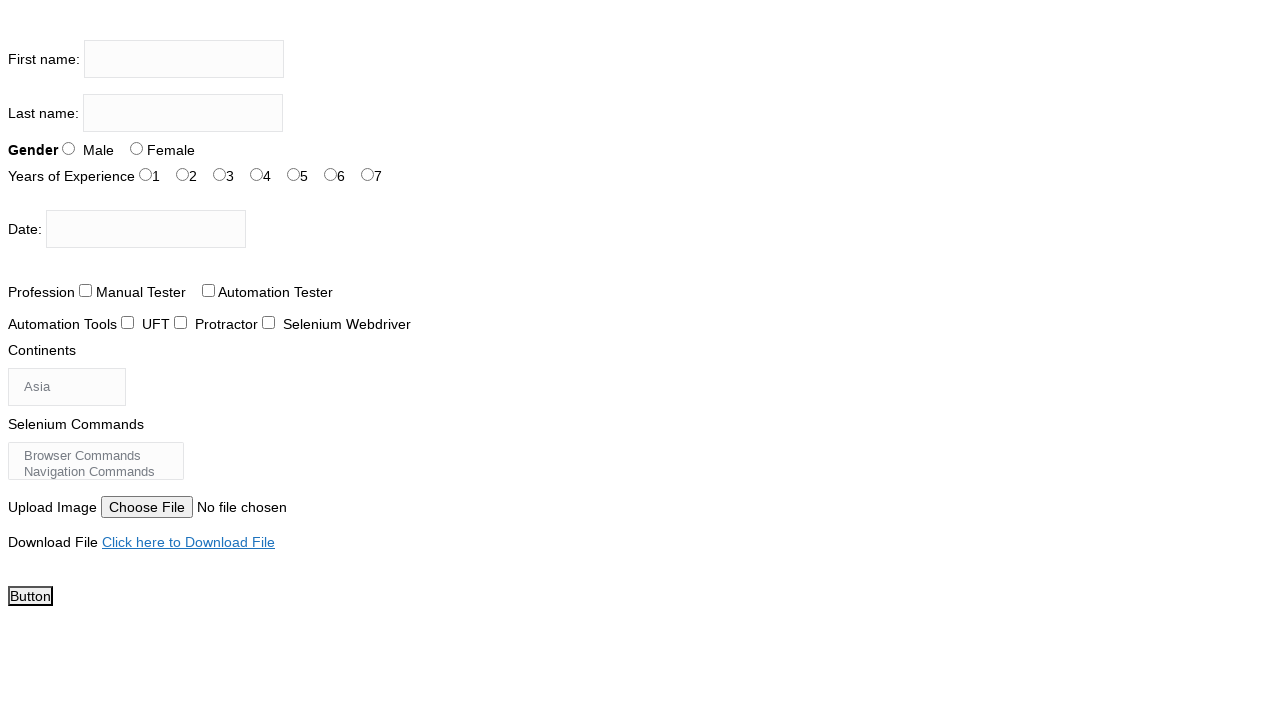

Clicked on element with id 'exp-2' positioned to the right of the span at (220, 174) on #exp-2
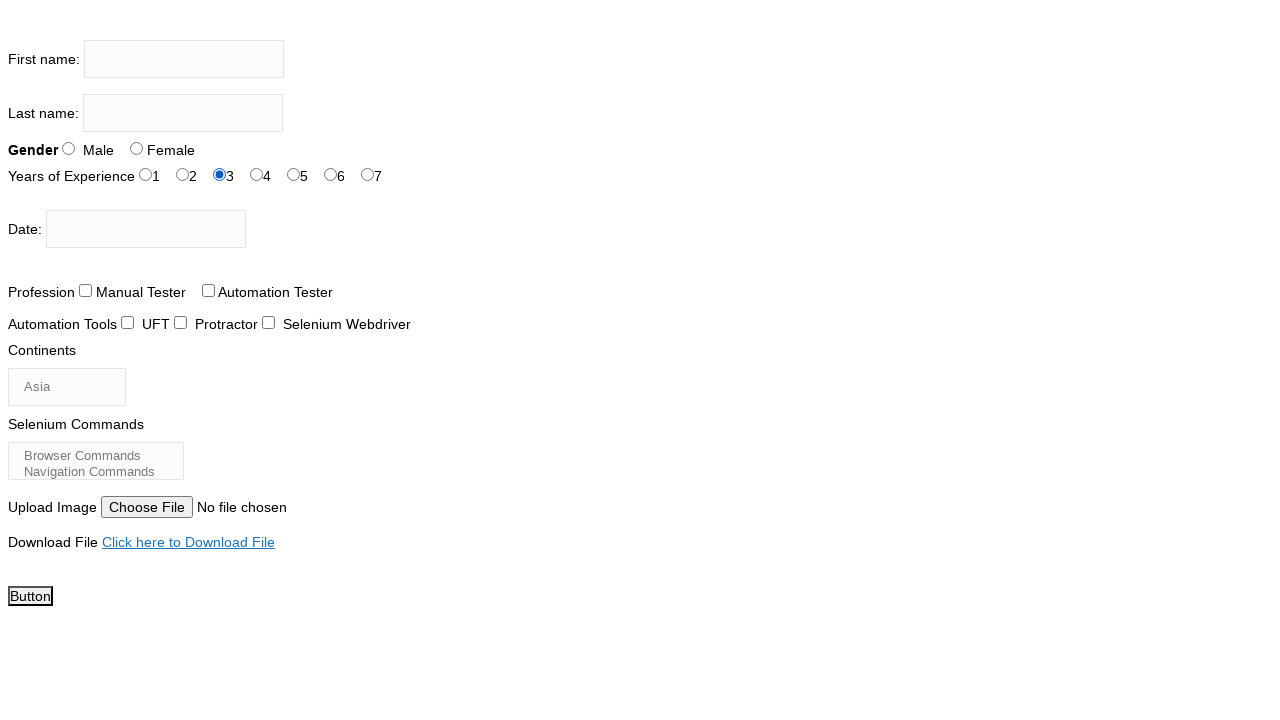

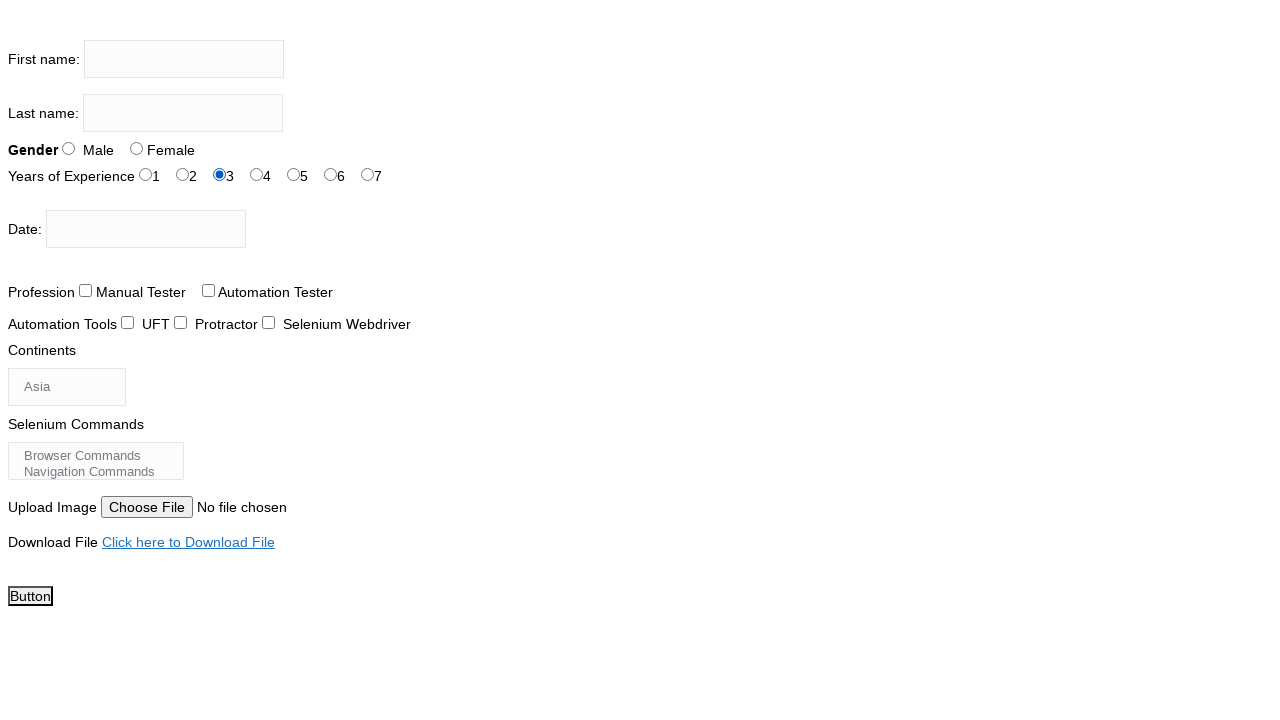